Tests jQuery UI draggable functionality by dragging an element to a new position within an iframe

Starting URL: https://jqueryui.com/draggable/

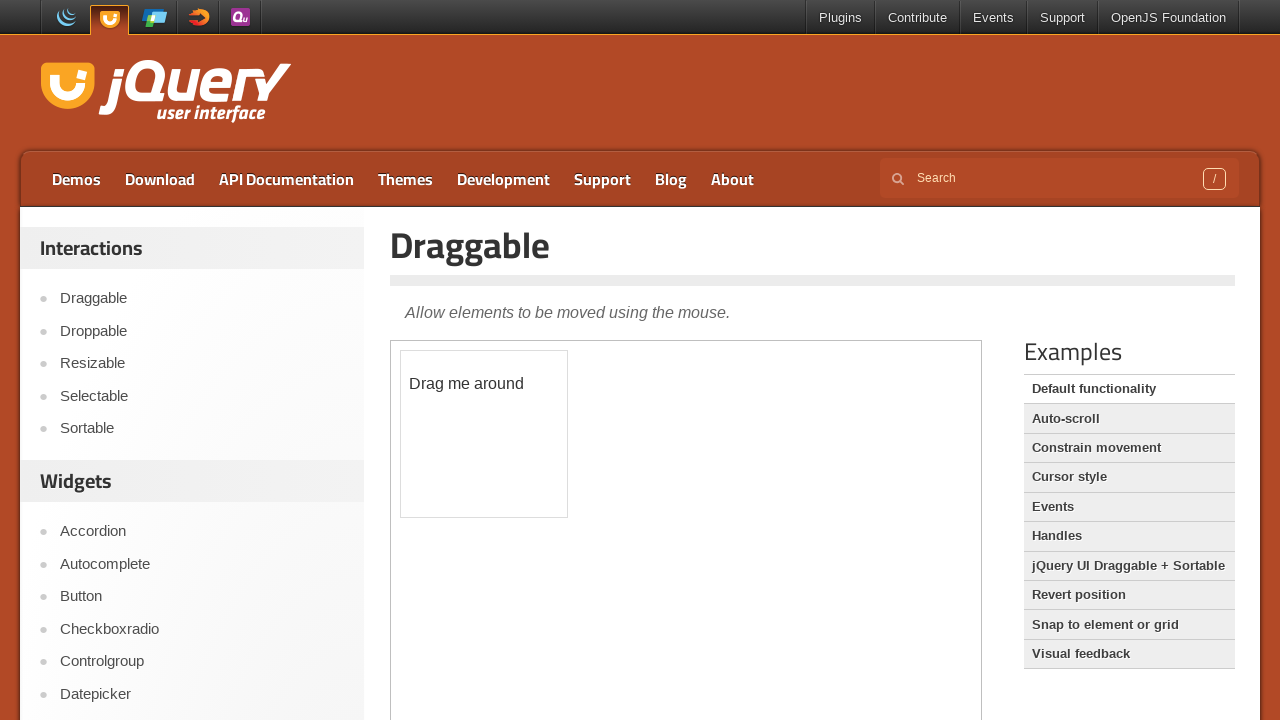

Located the iframe containing the draggable demo
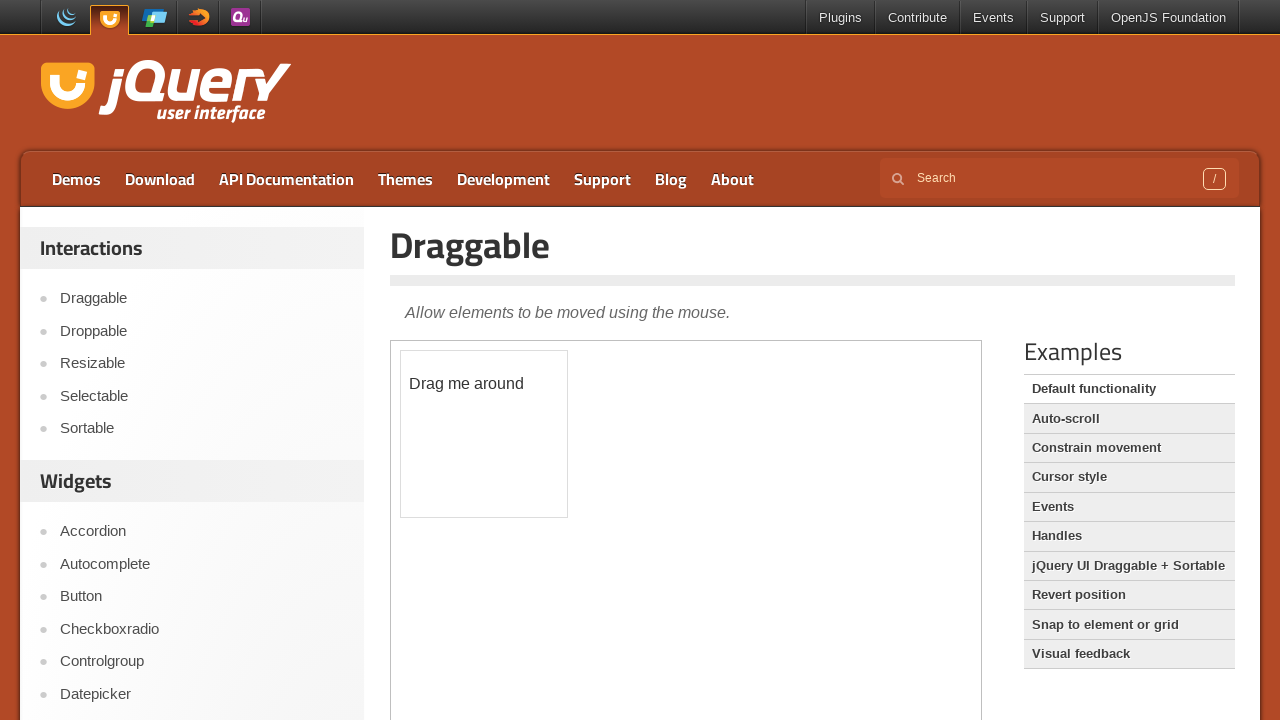

Located the draggable element with ID 'draggable'
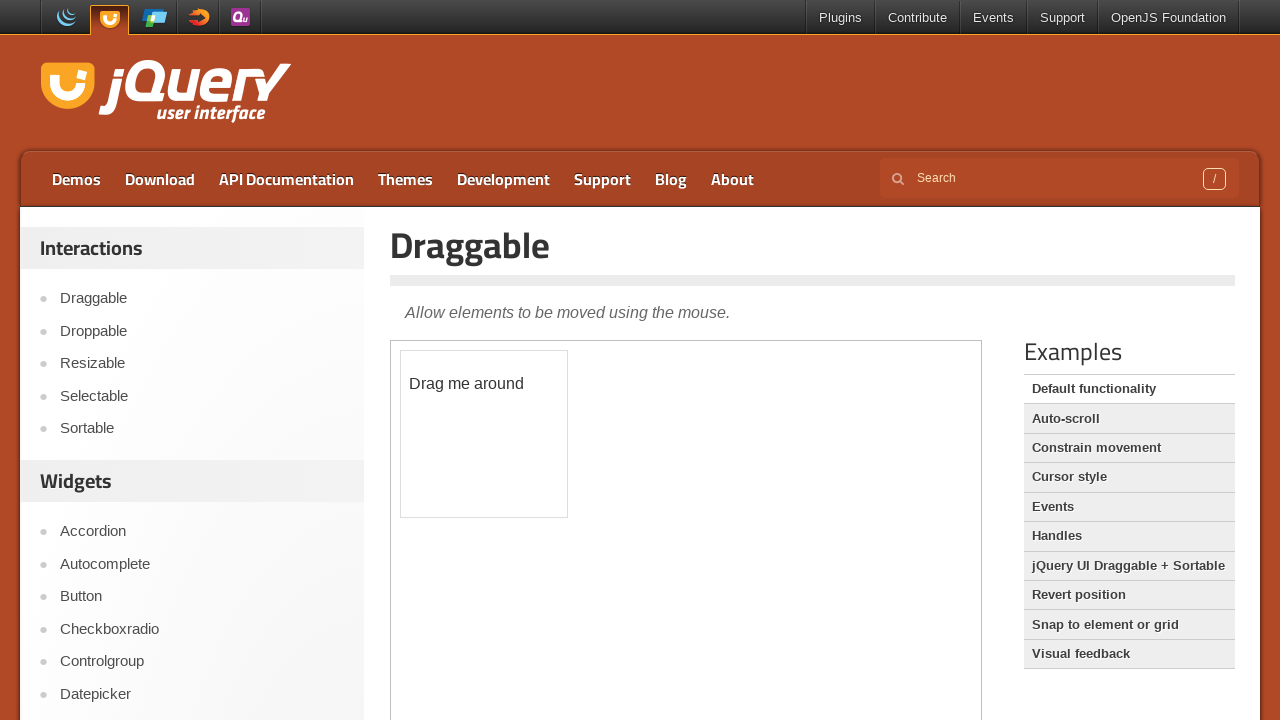

Dragged the element 150px horizontally and 100px vertically to new position at (551, 451)
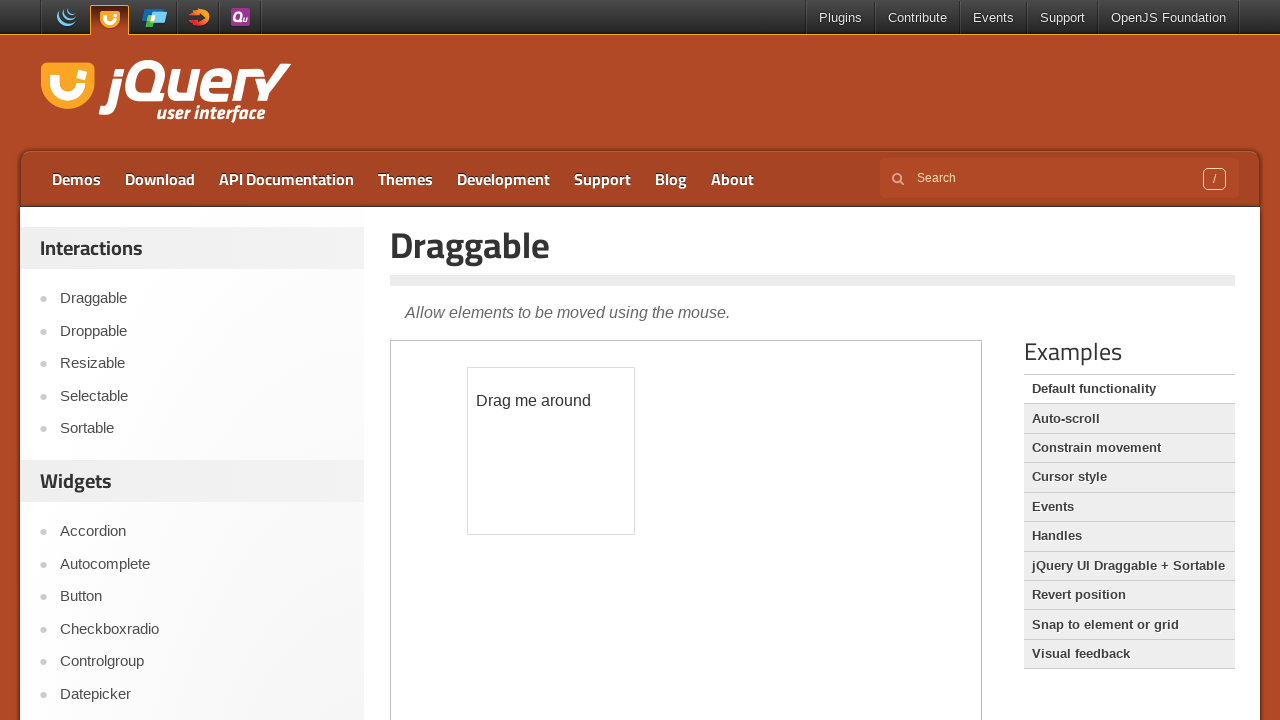

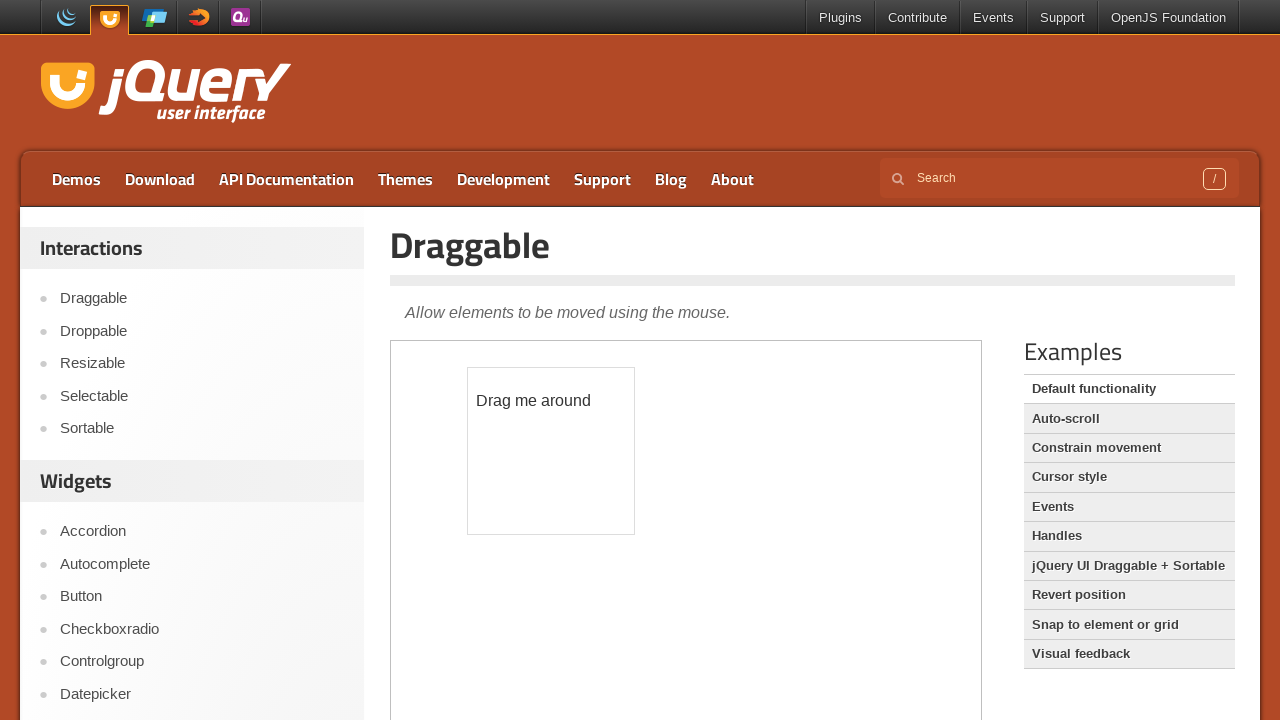